Tests interaction with a web table on a practice automation site by scrolling to the table section and verifying table rows and columns exist, then reading content from specific table rows.

Starting URL: https://rahulshettyacademy.com/AutomationPractice/

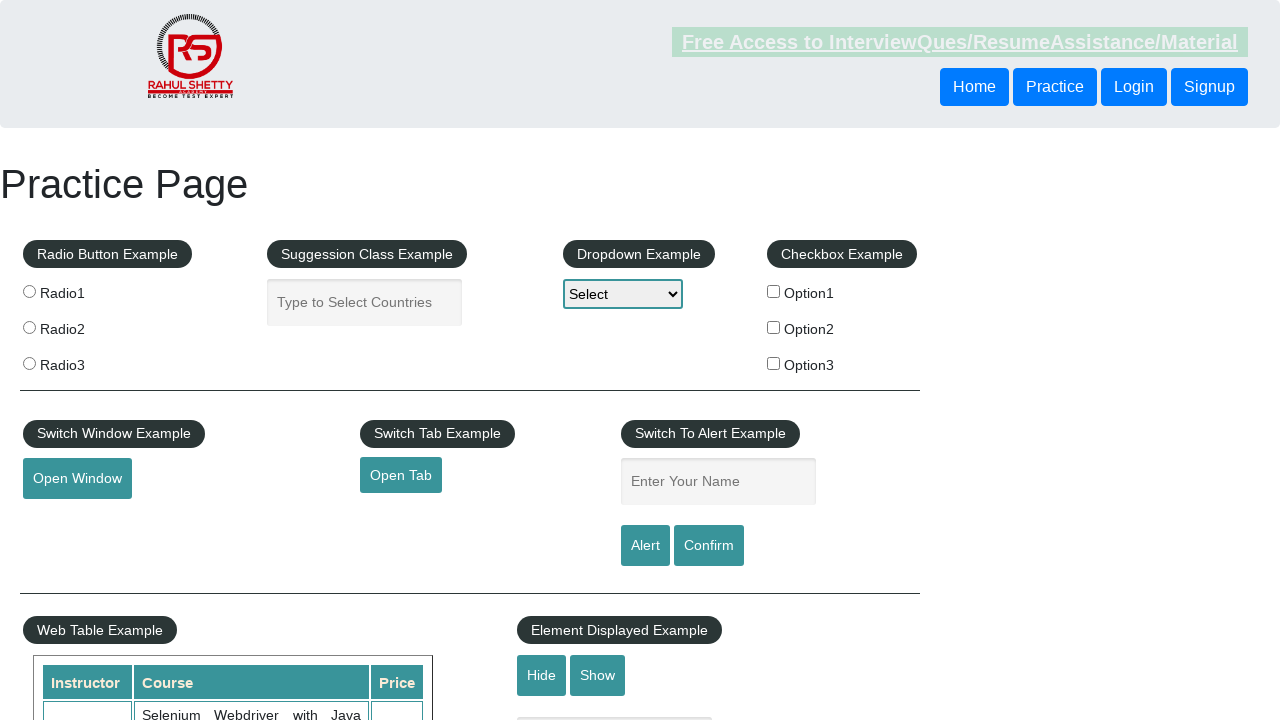

Scrolled down page by 500px to make table visible
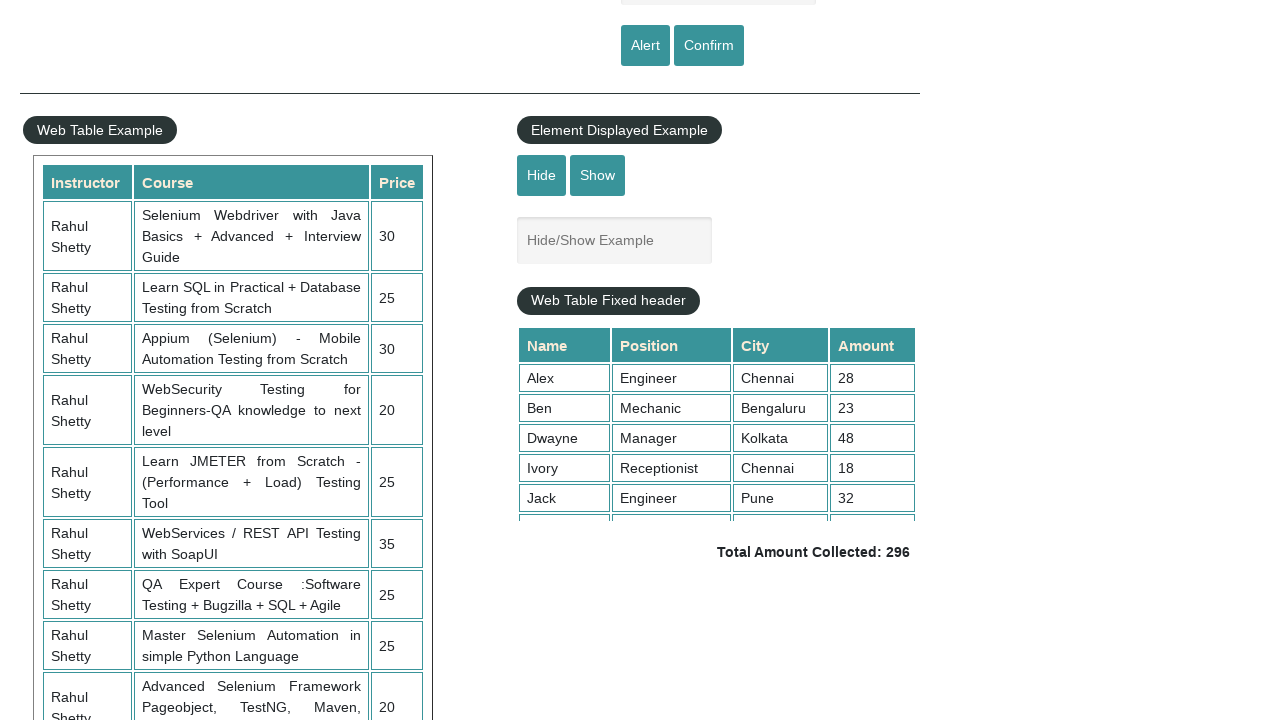

Waited for table with class 'table-display' to be visible
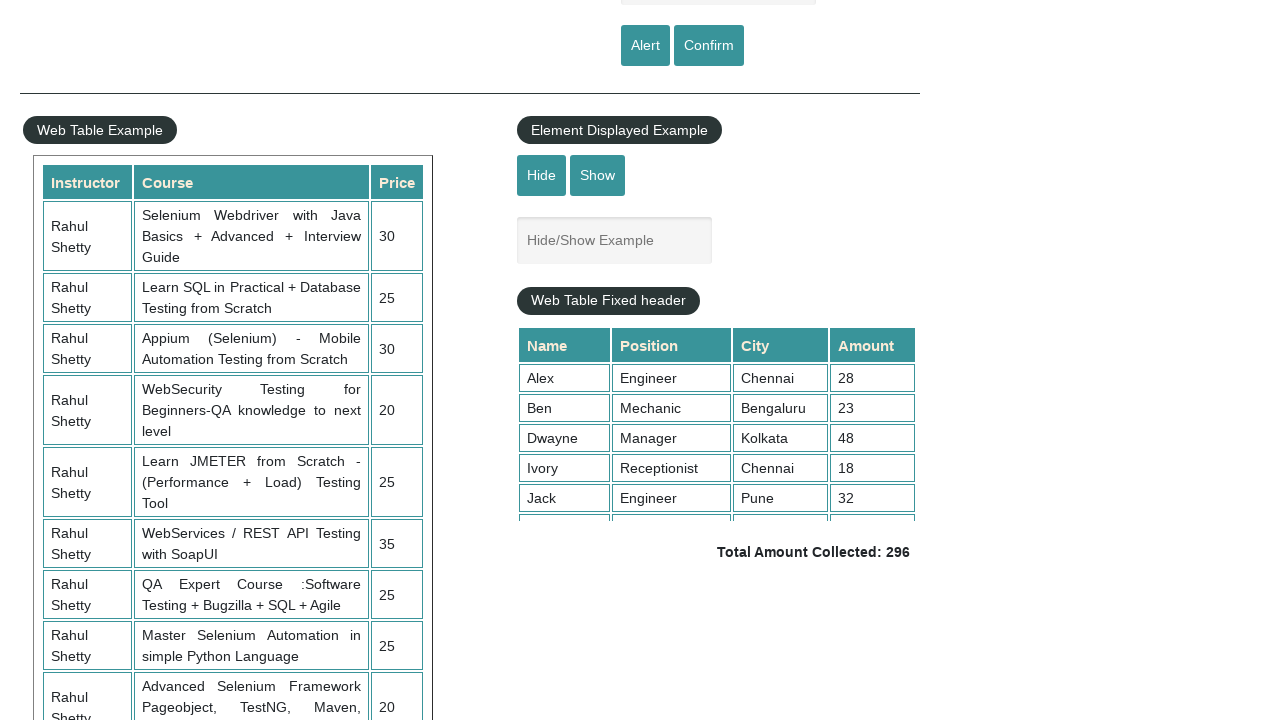

Retrieved all table rows - count: 11
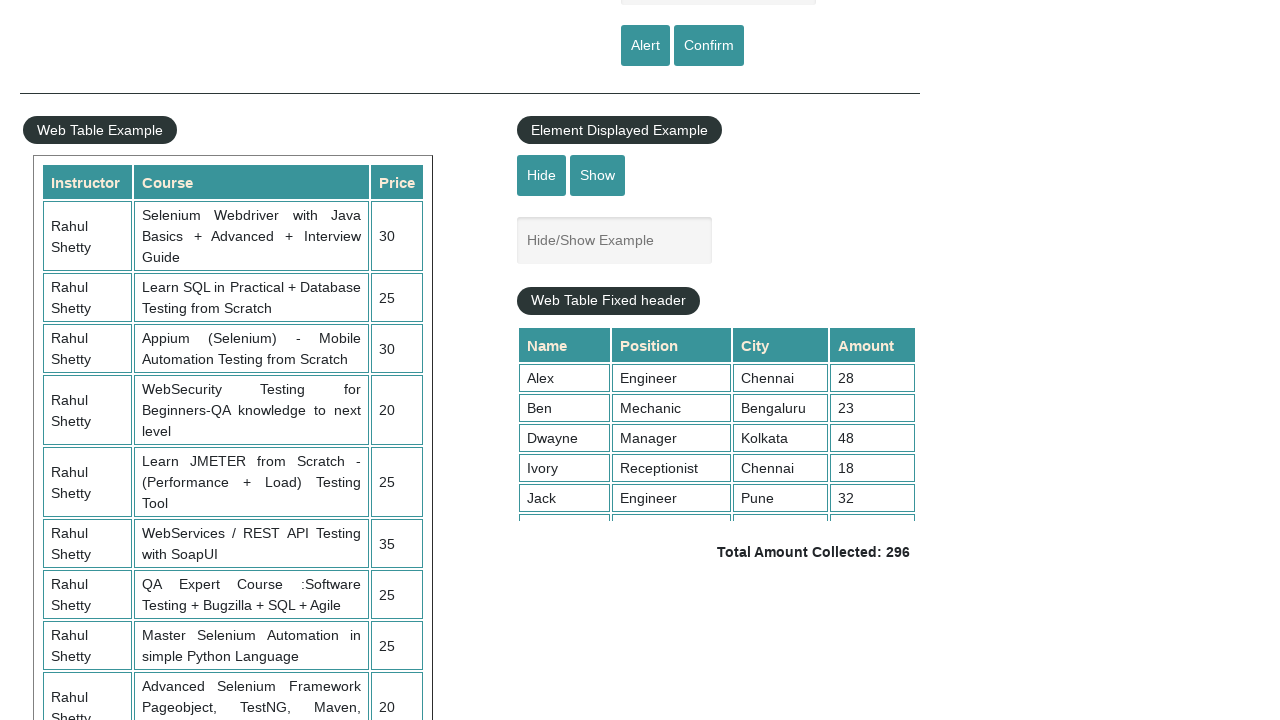

Retrieved all table column headers - count: 3
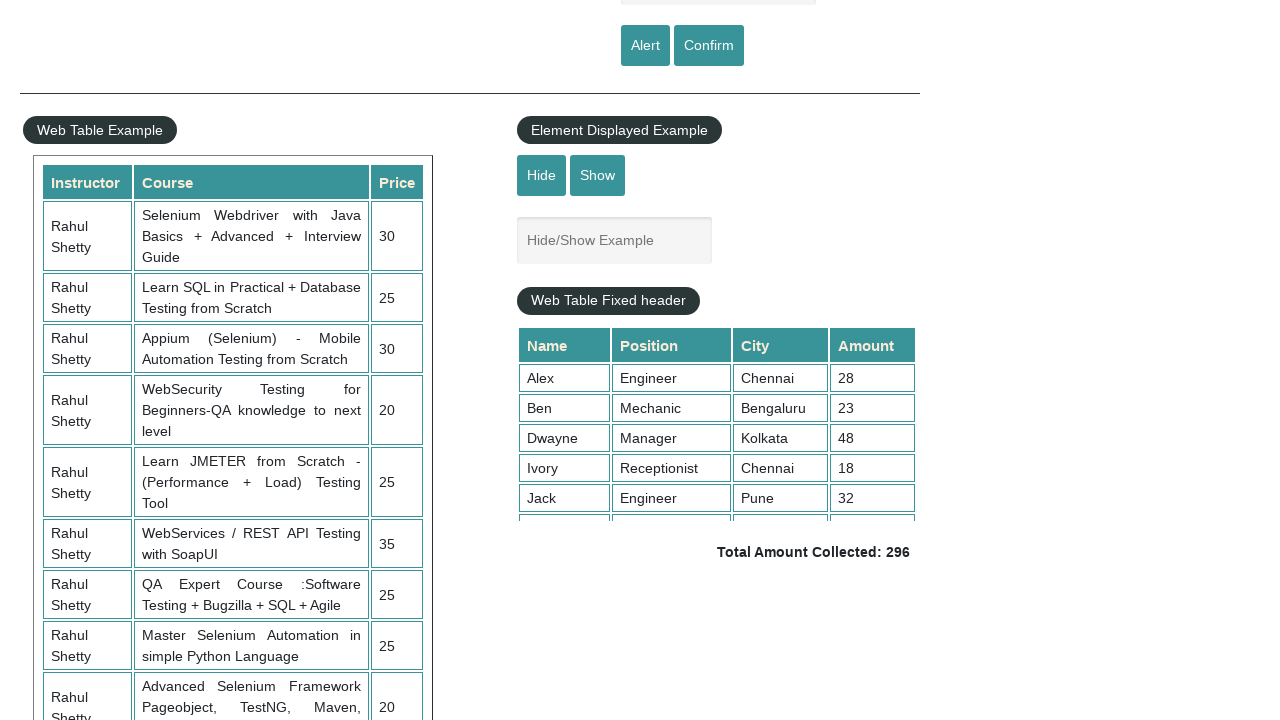

Retrieved text content from third table row
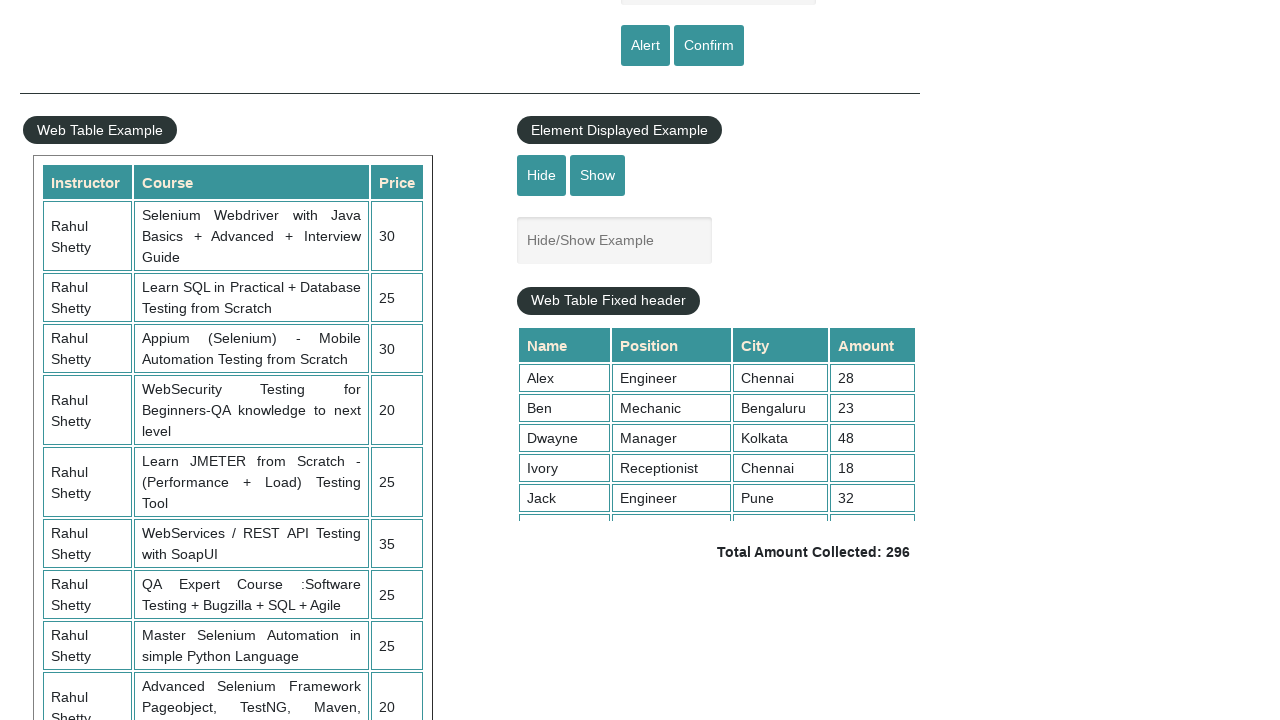

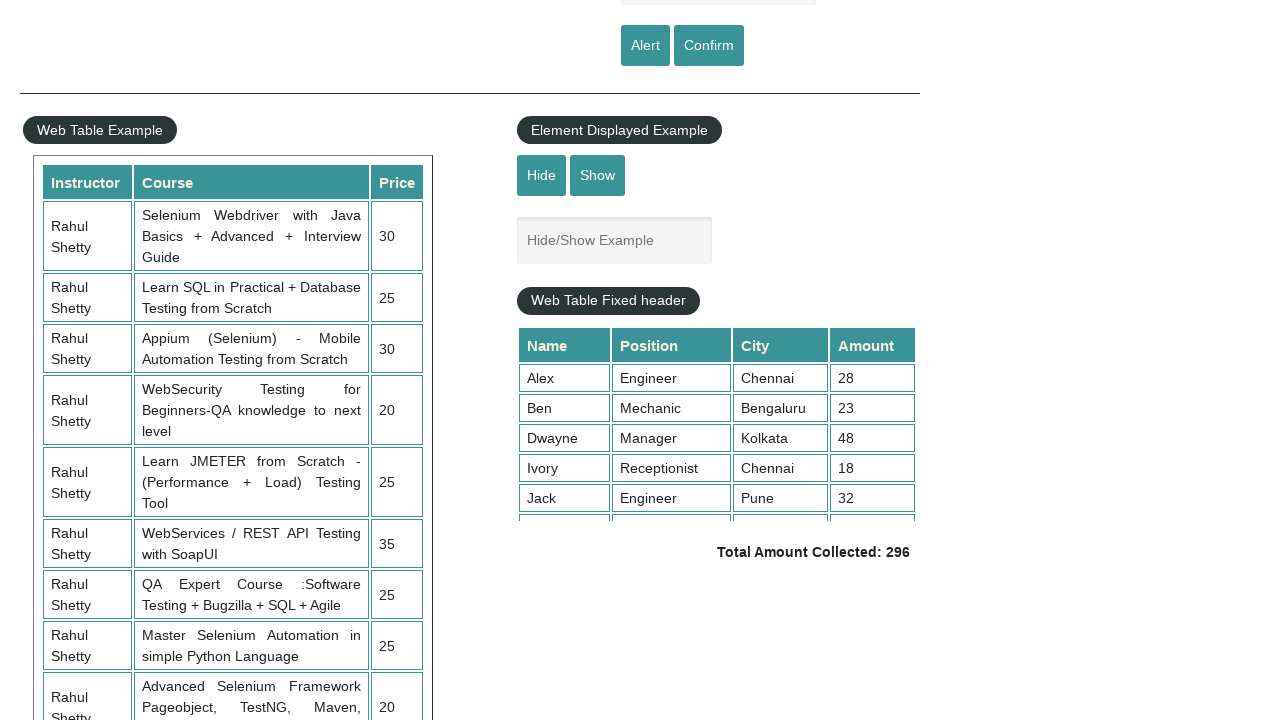